Tests date picker functionality by clicking on a date field and selecting a specific year and month from dropdown selectors

Starting URL: https://testautomationpractice.blogspot.com/

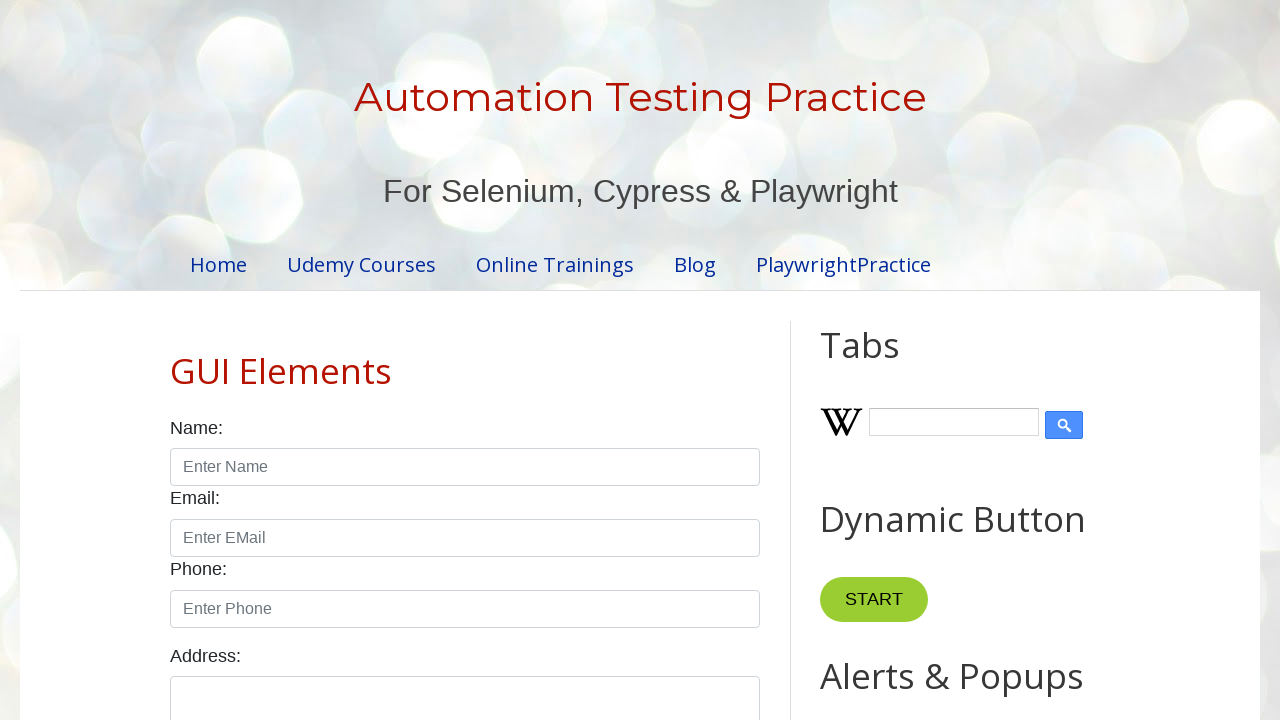

Clicked on date field to open the date picker at (520, 360) on input#txtDate
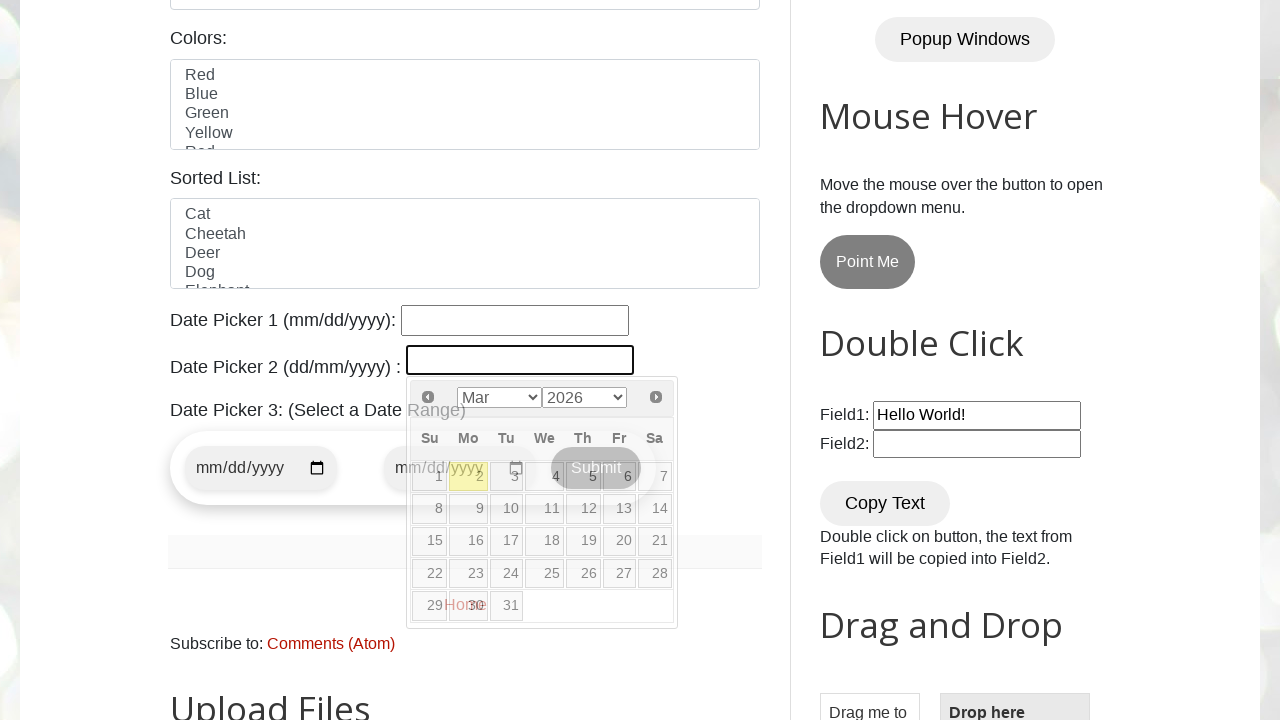

Selected year 2035 from dropdown on select.ui-datepicker-year
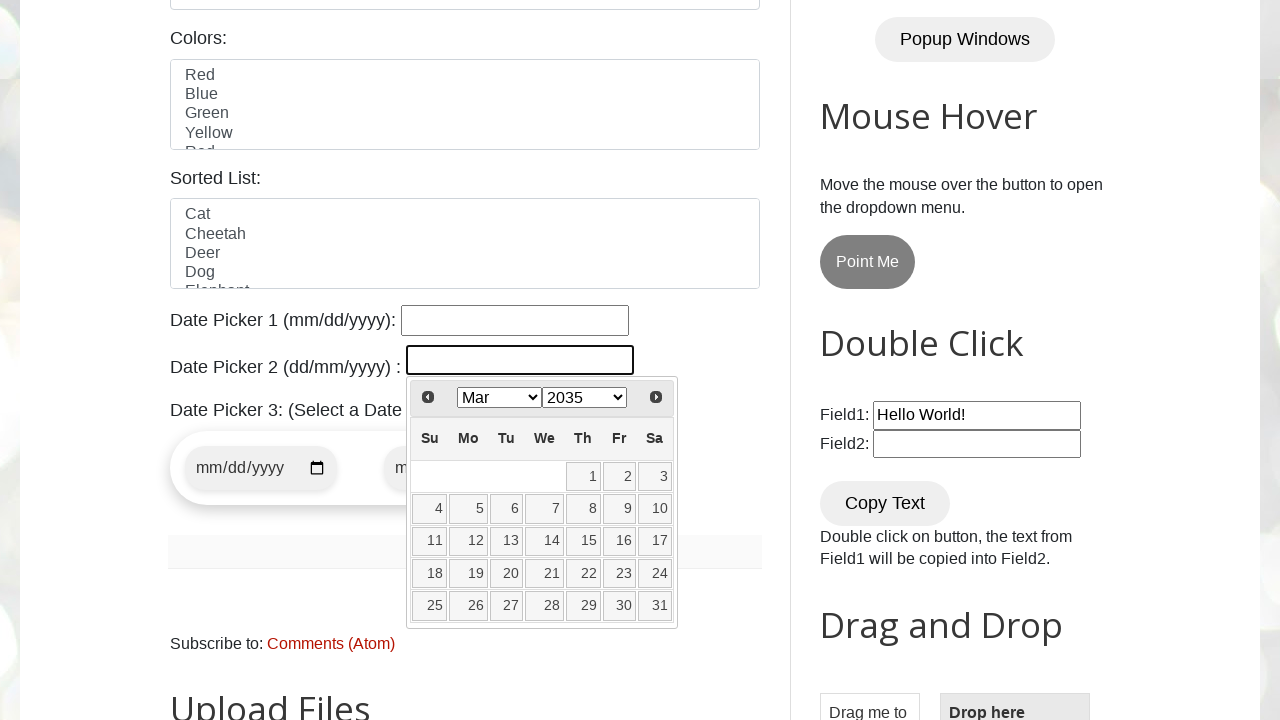

Selected month Jan from dropdown on select.ui-datepicker-month
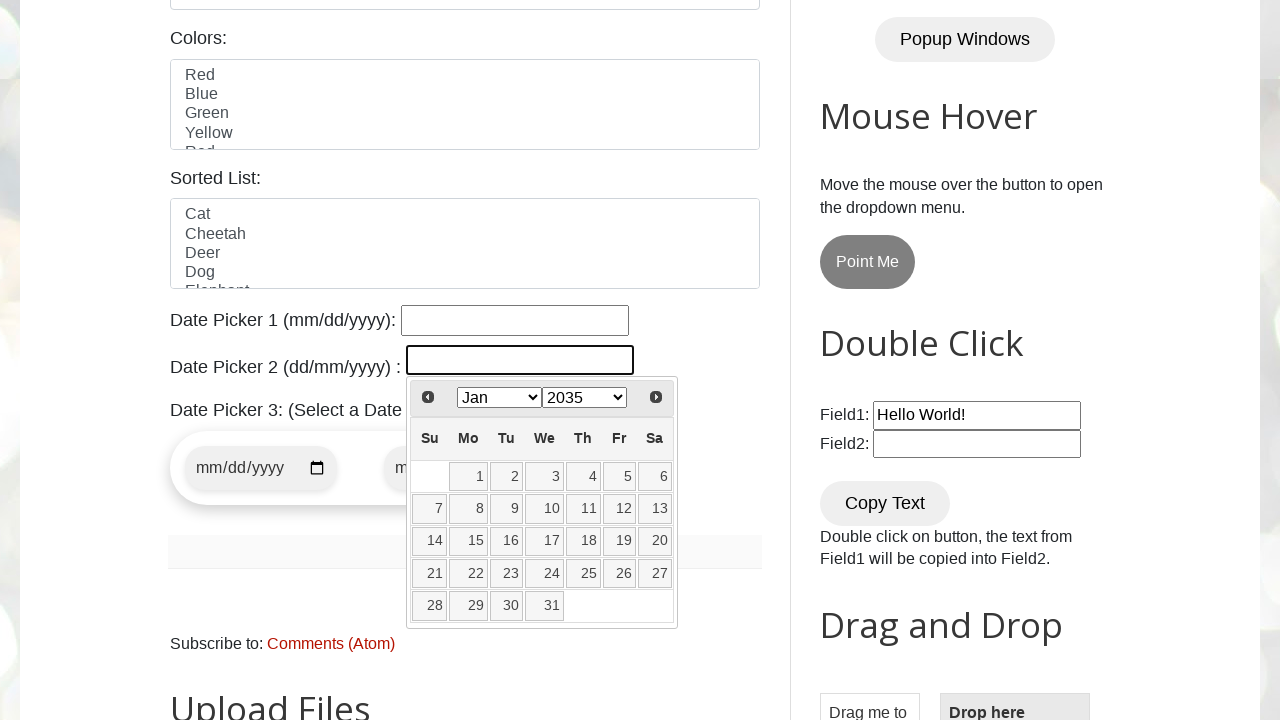

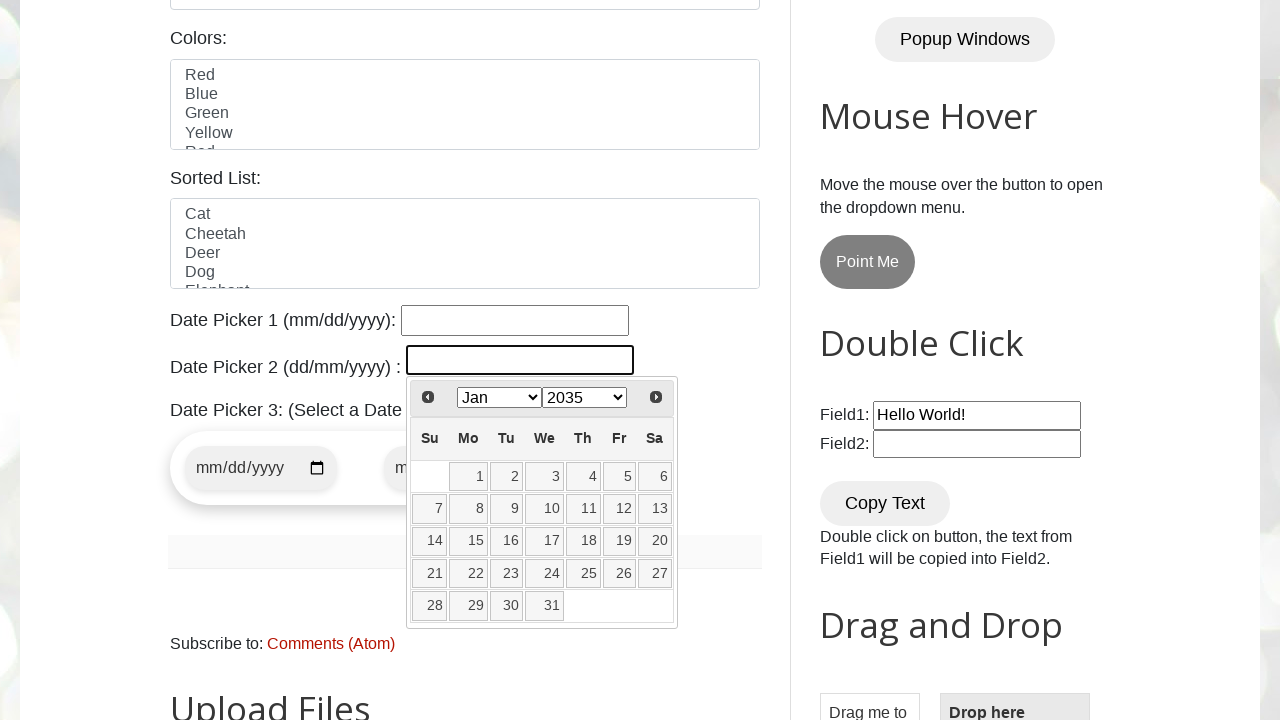